Tests the search functionality on the Automation Bookstore website by entering "java" in the search field

Starting URL: https://automationbookstore.dev/

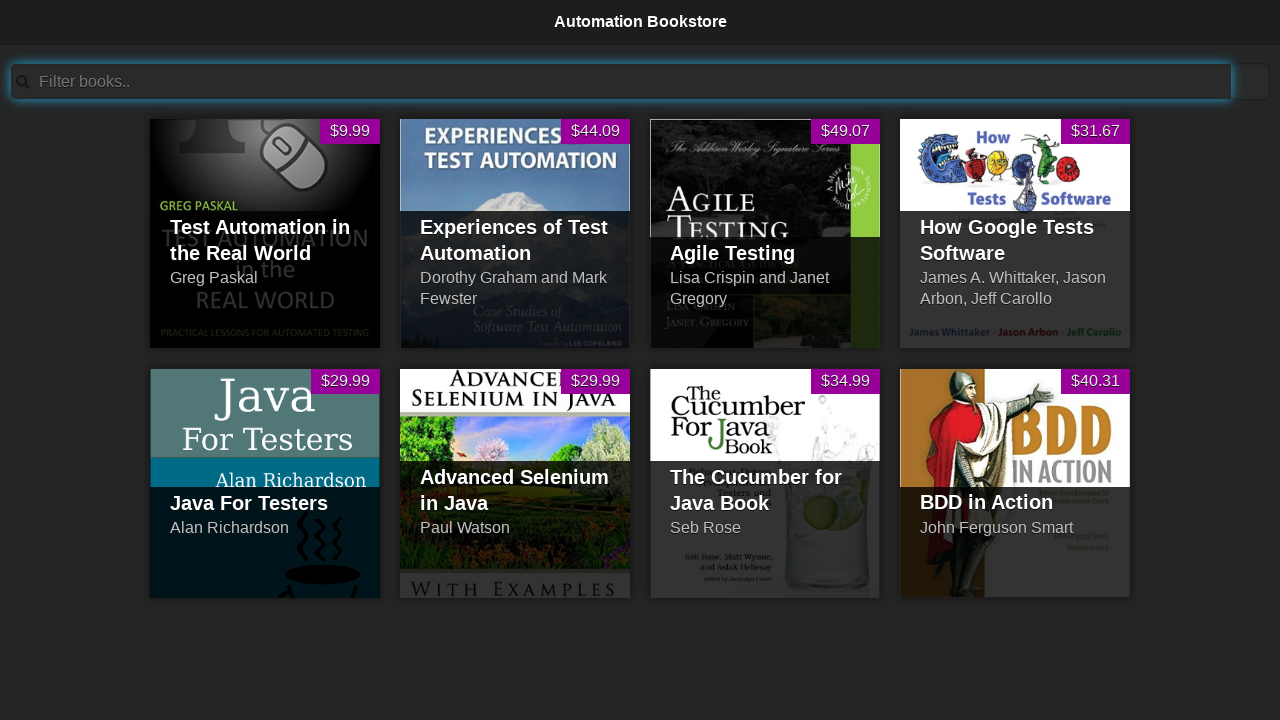

Filled search field with 'java' on input[data-type='search']
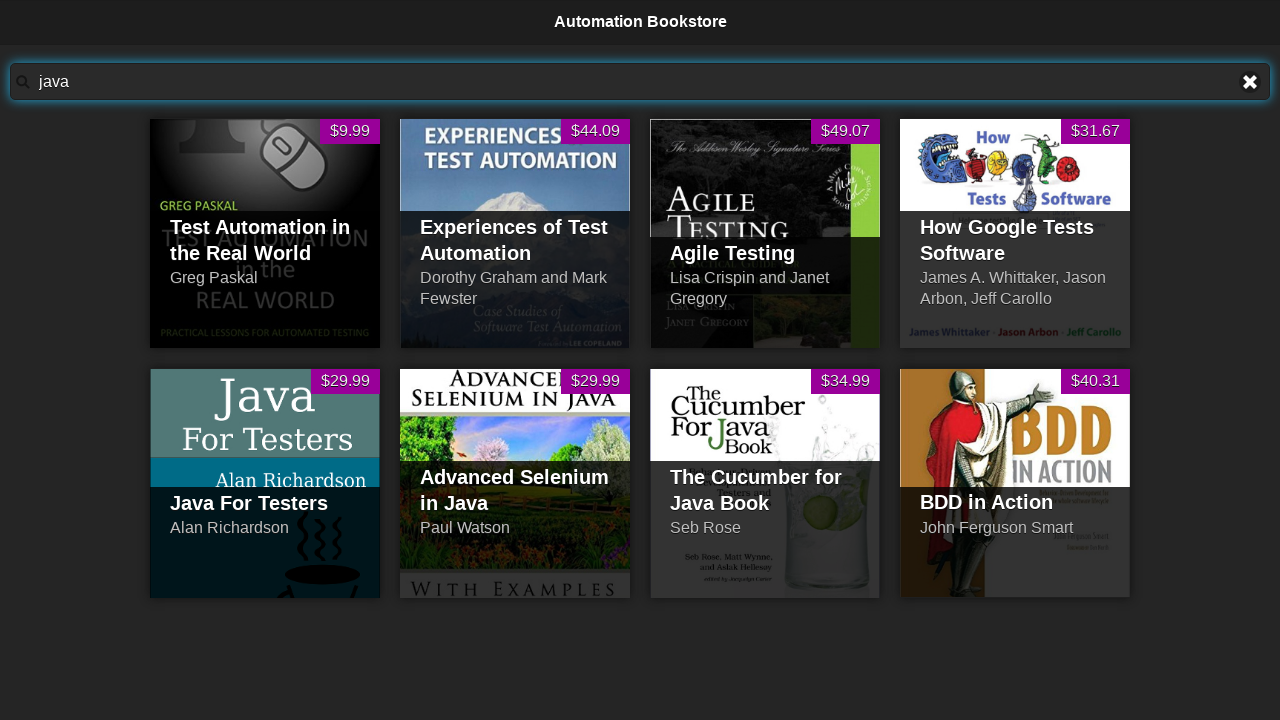

Waited 500ms for search results to update
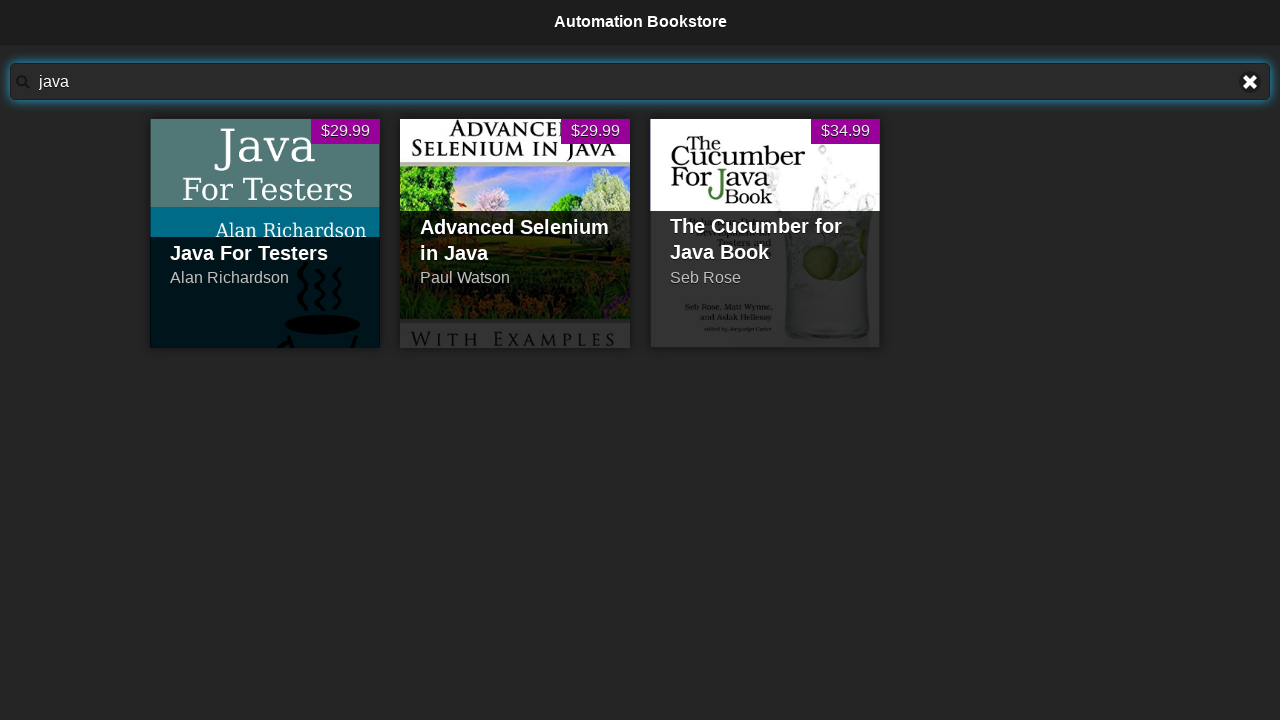

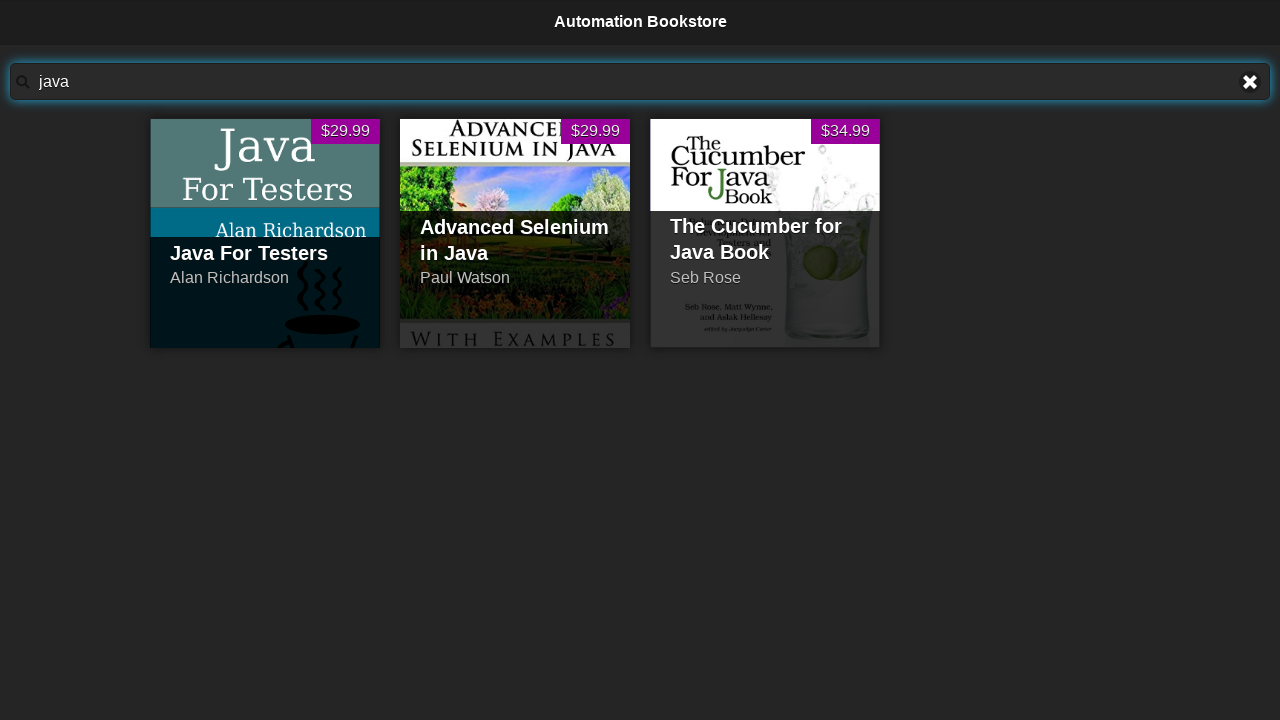